Tests the phone input field by verifying it's visible, enabled, and can accept numeric input

Starting URL: https://cac-tat.s3.eu-central-1.amazonaws.com/index.html

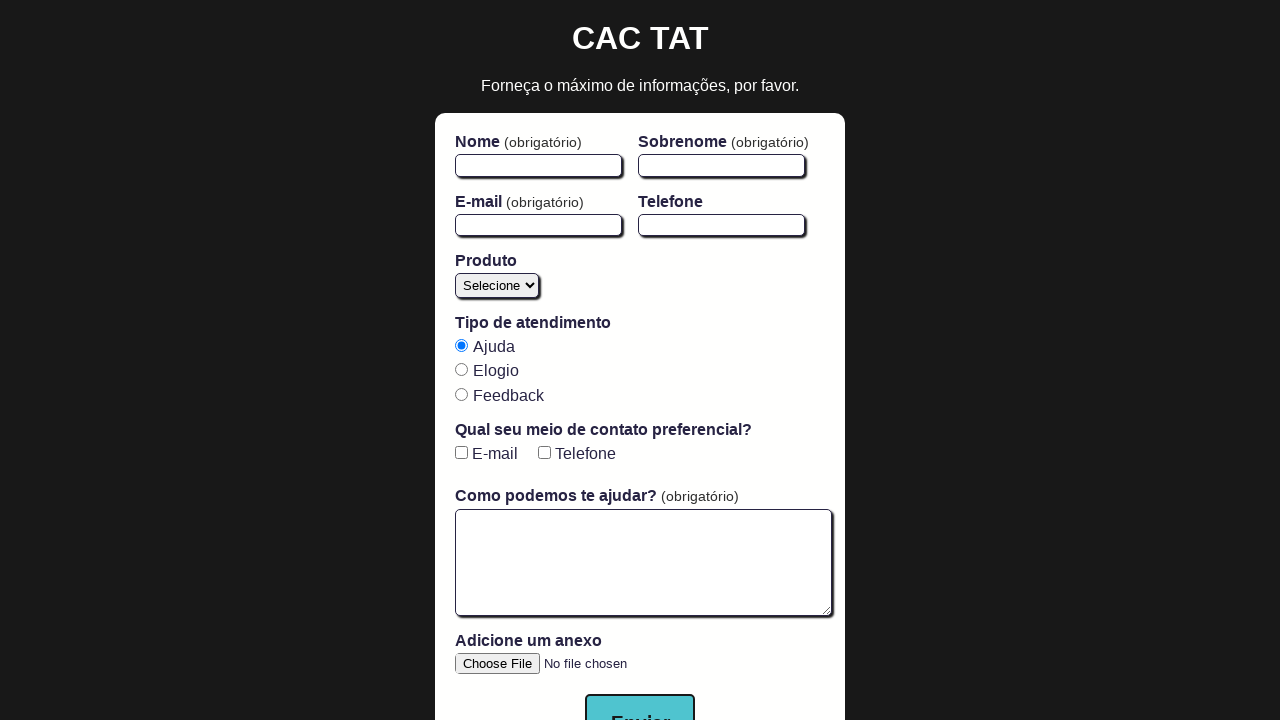

Waited for phone input field to be present in DOM
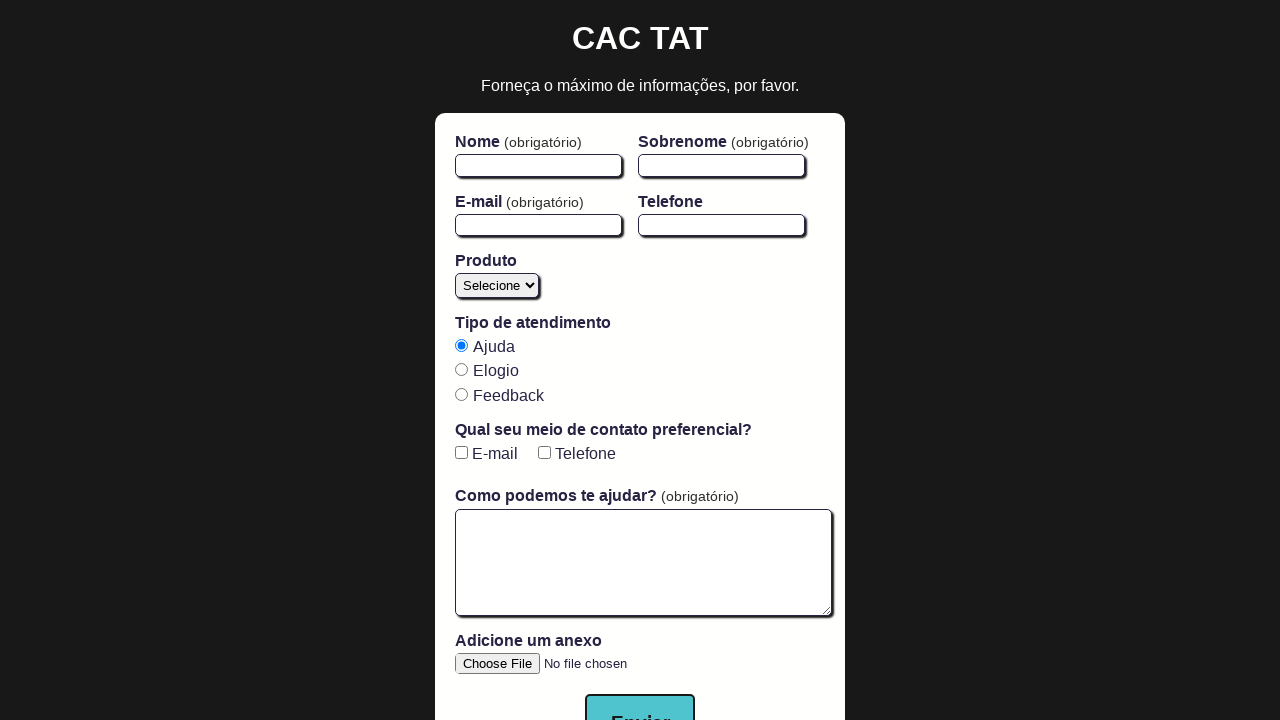

Verified phone field is visible
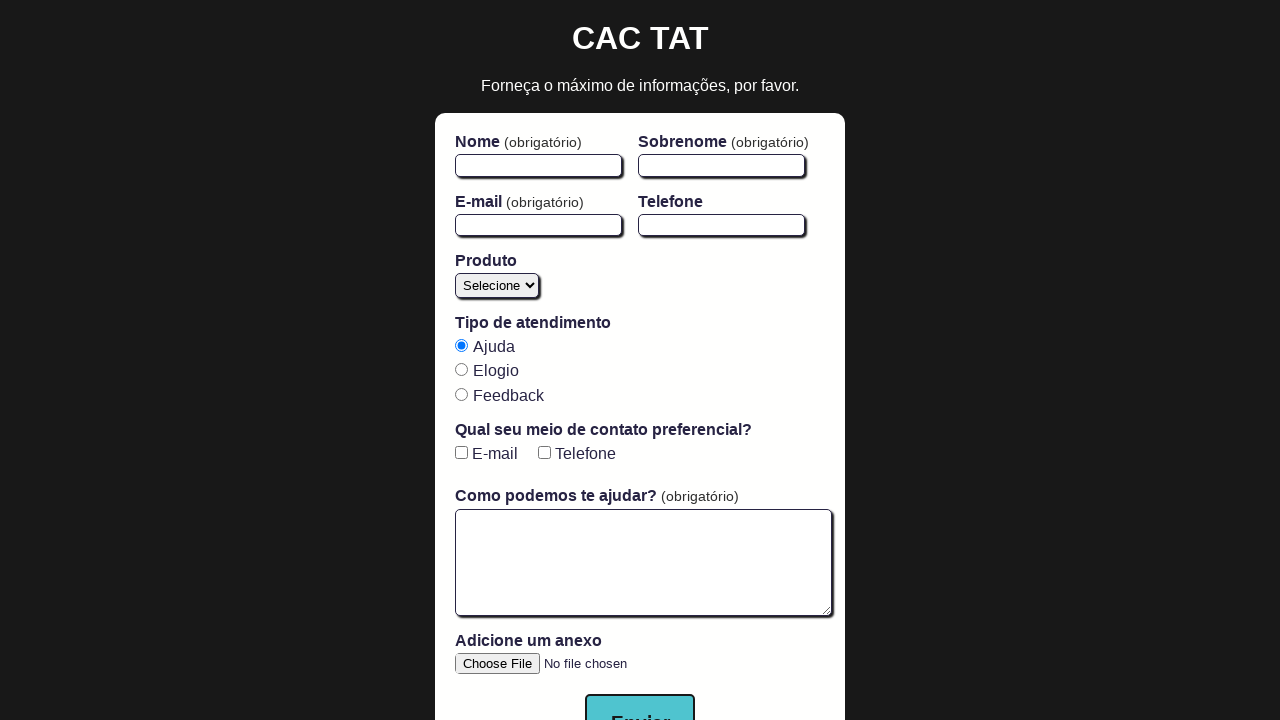

Verified phone field is enabled
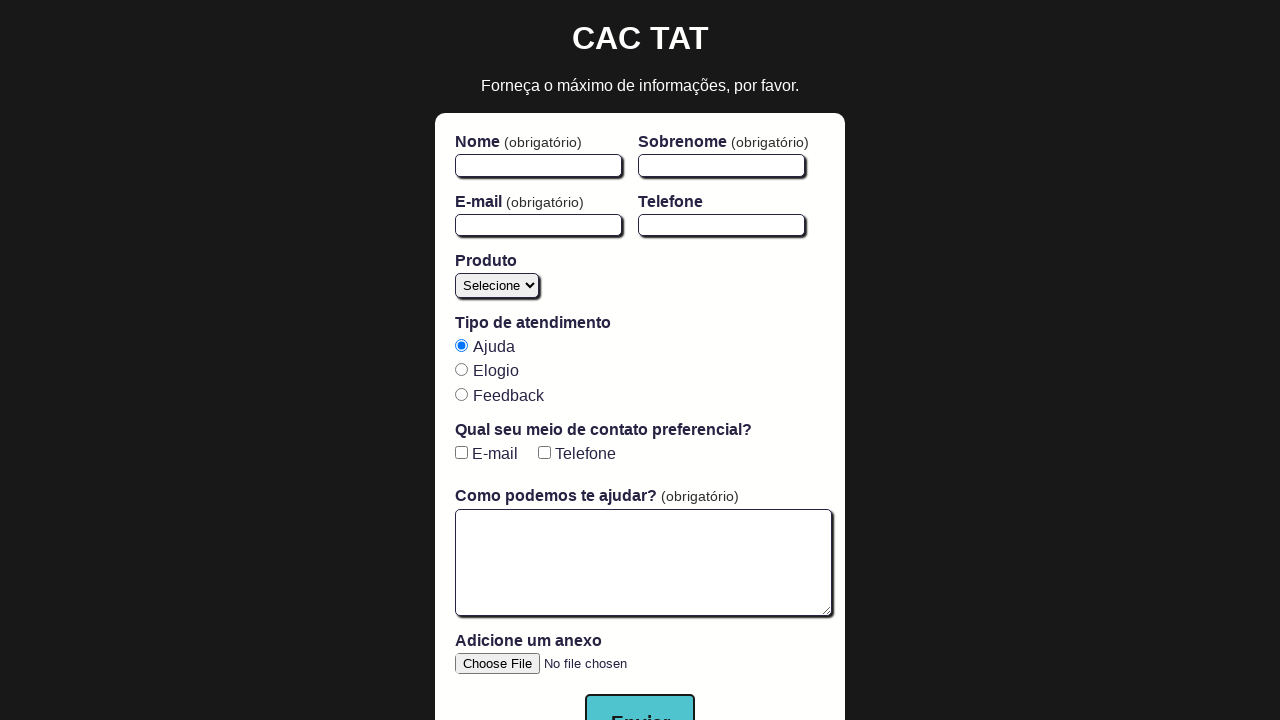

Filled phone field with '11987654321' on #phone
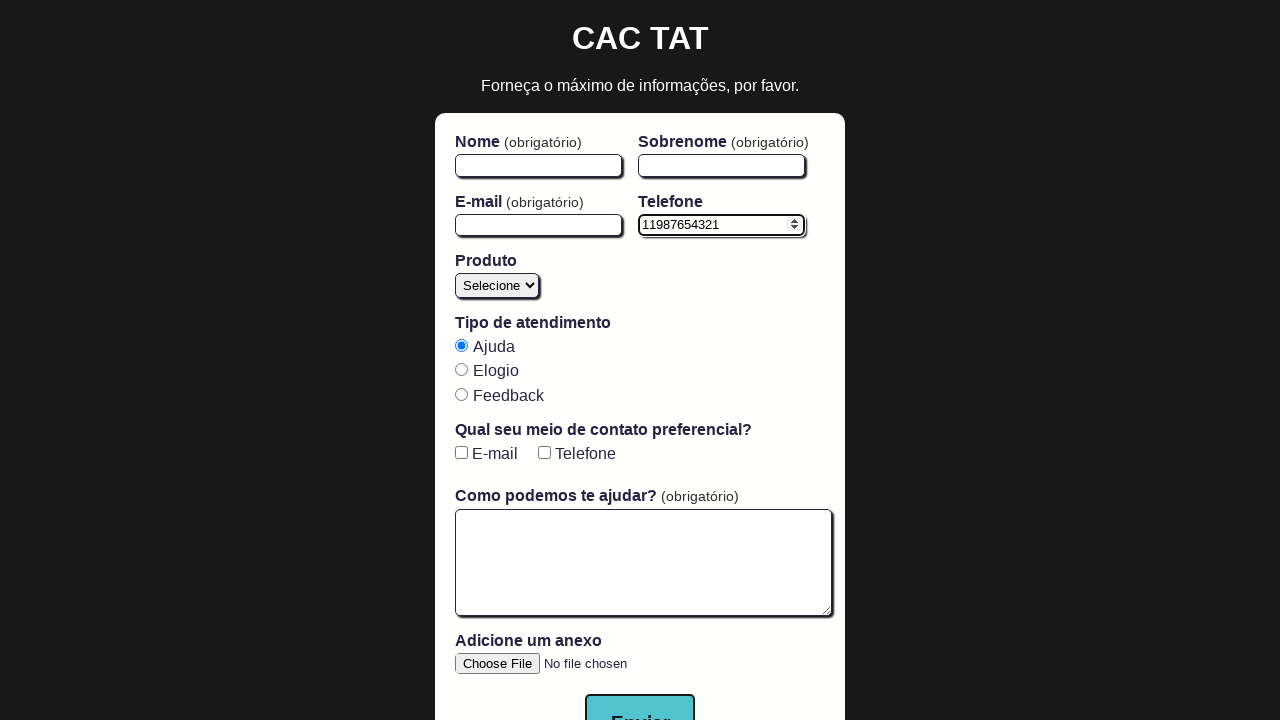

Verified phone field contains the correct value '11987654321'
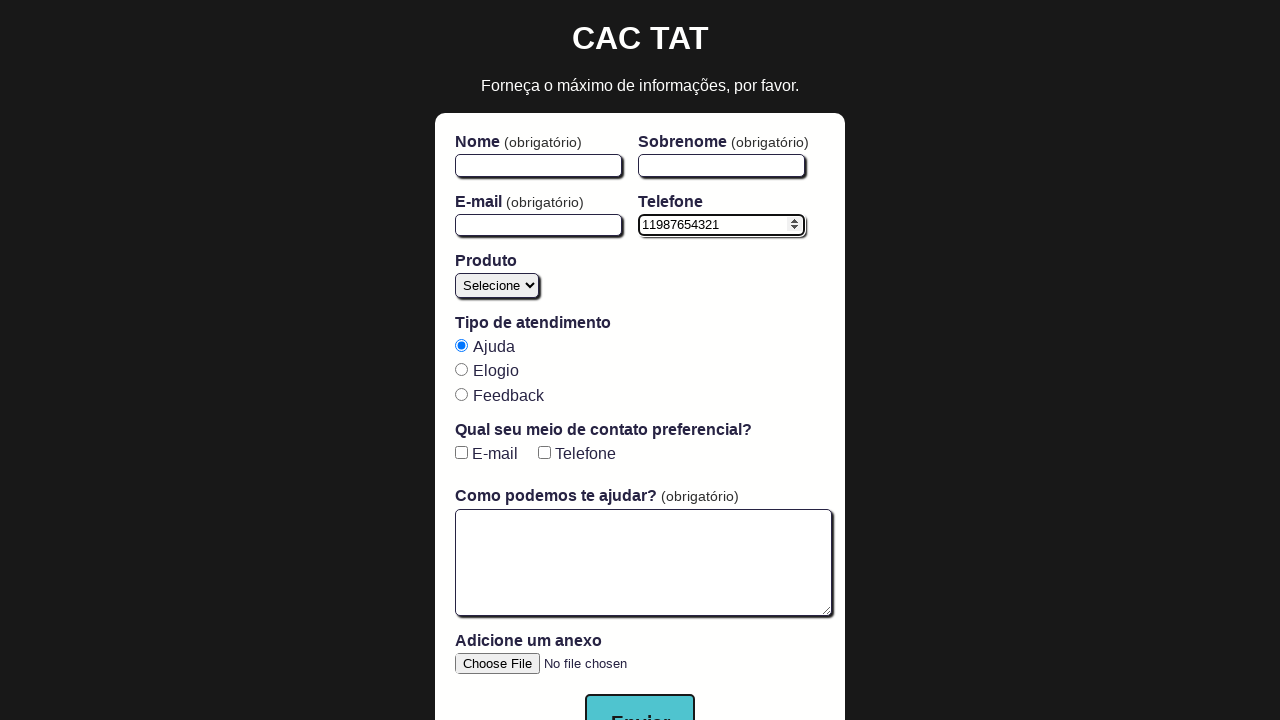

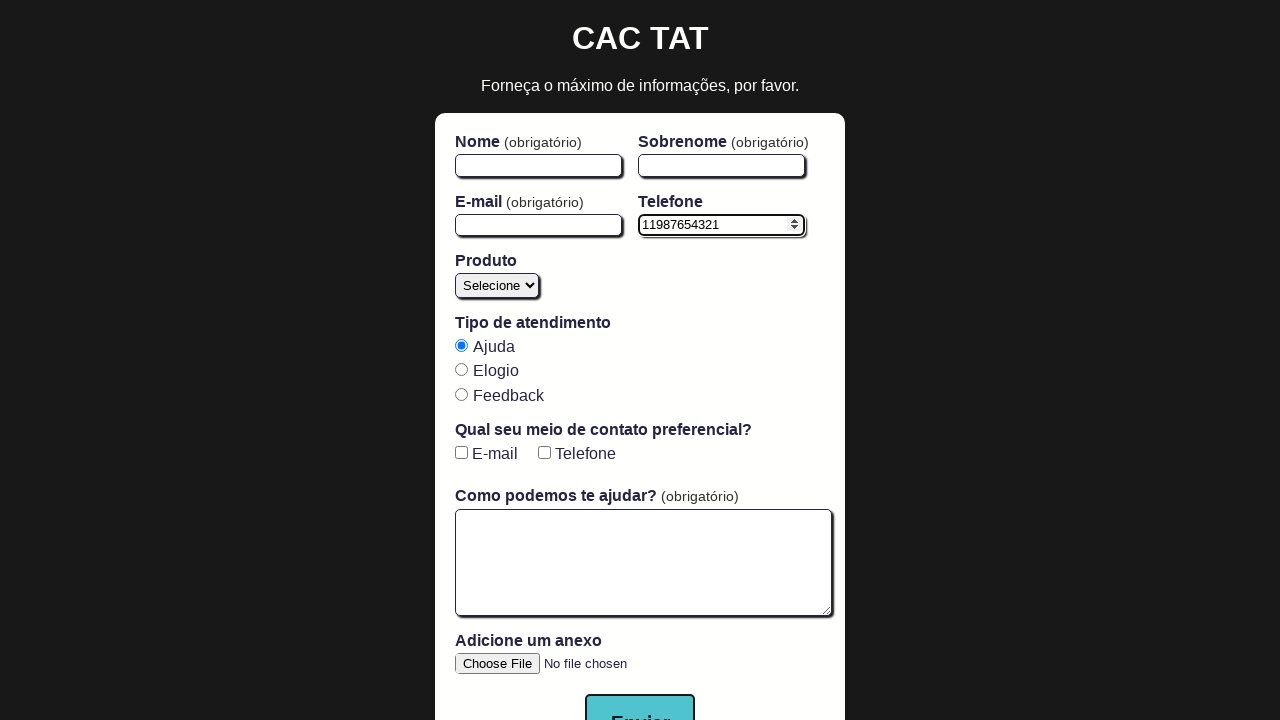